Navigates to Zerodha Kite trading platform and resizes the browser window to specific dimensions (80x880 pixels)

Starting URL: https://kite.zerodha.com/

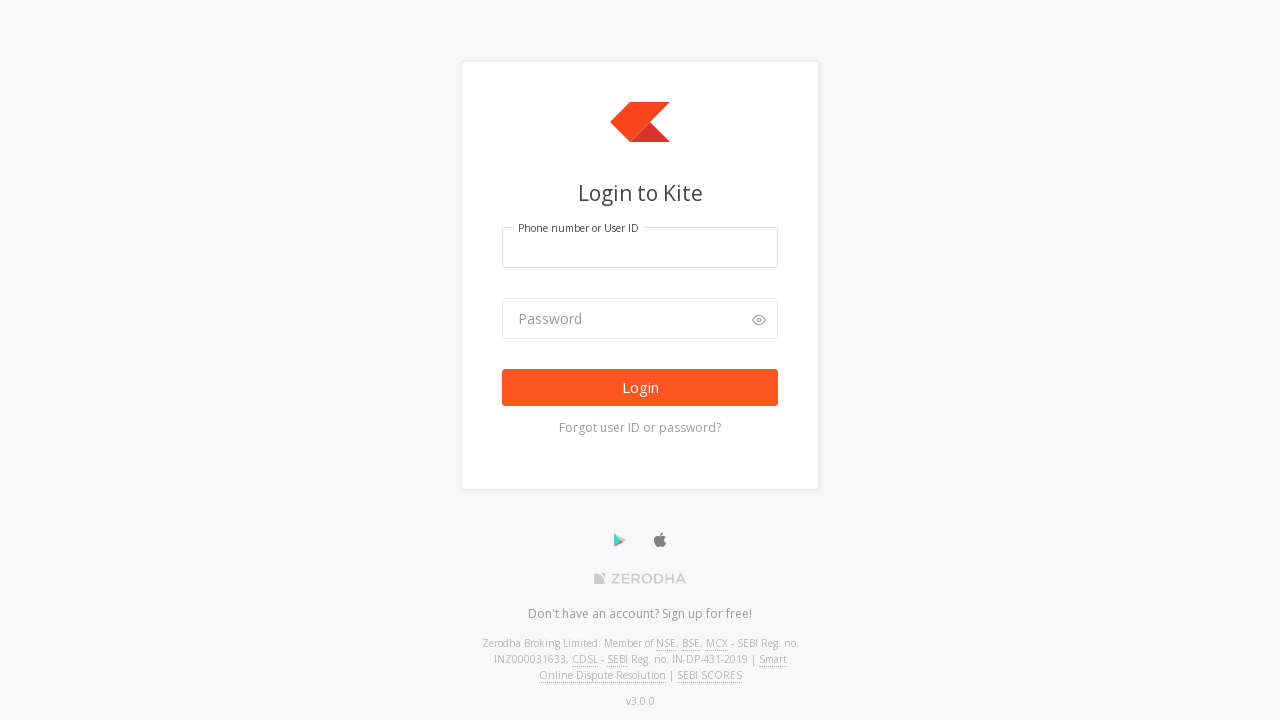

Navigated to Zerodha Kite trading platform
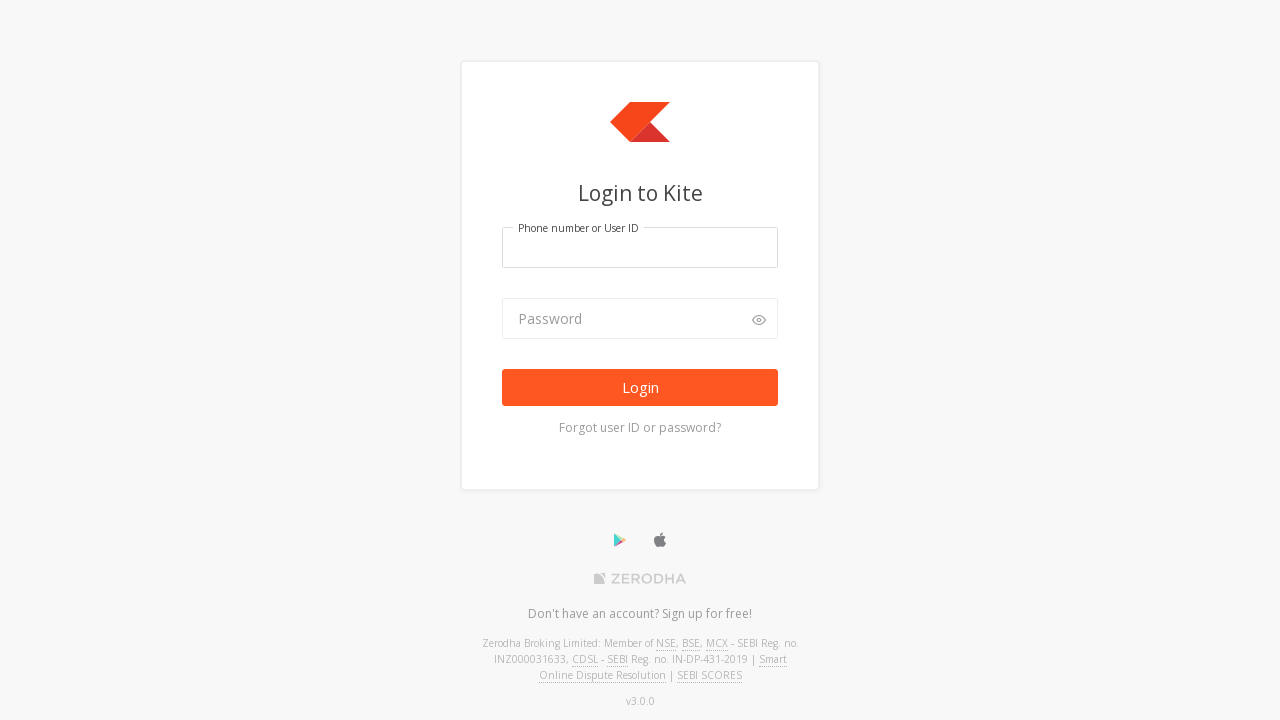

Resized browser window to 80x880 pixels
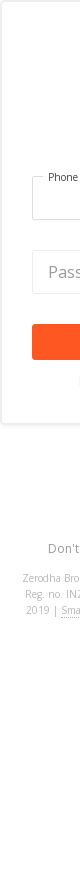

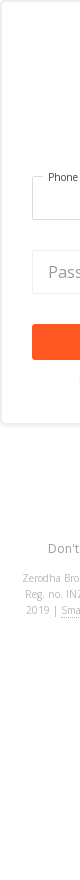